Tests multiple window handling by clicking a link that opens a new window, switching between windows, and verifying content in both windows

Starting URL: https://the-internet.herokuapp.com/

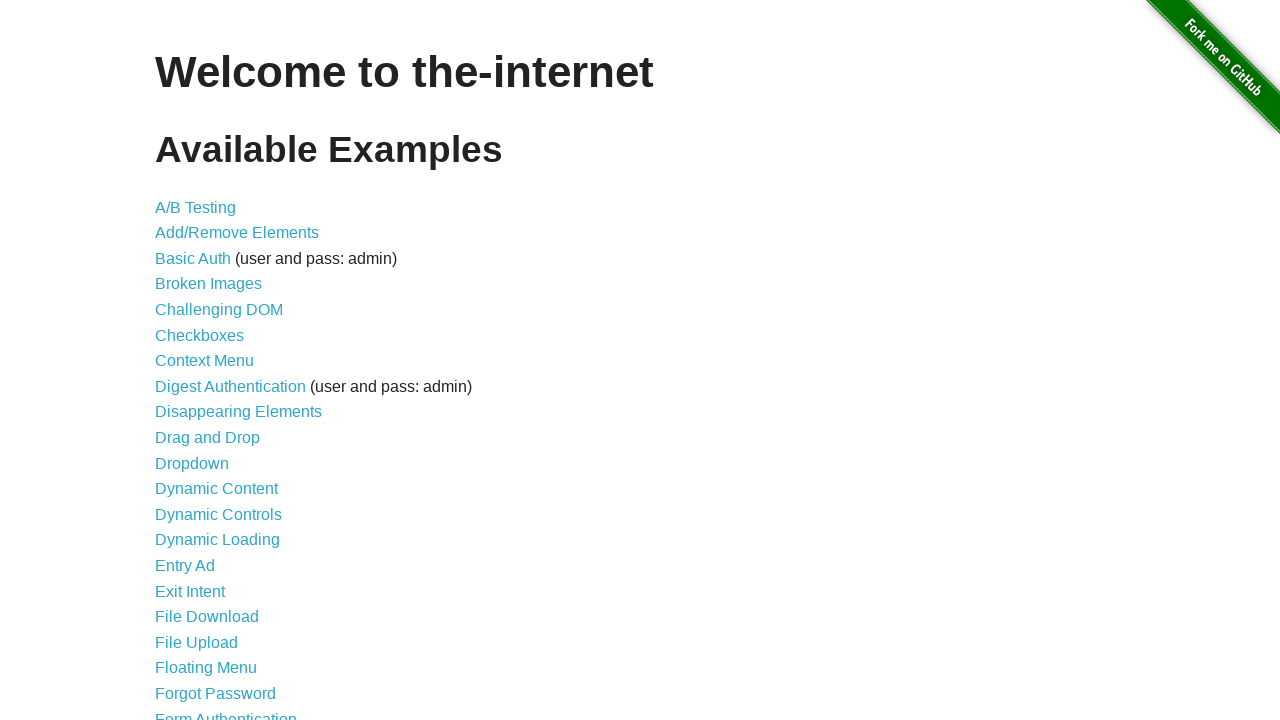

Clicked on 'Multiple Windows' link at (218, 369) on text=Multiple Windows
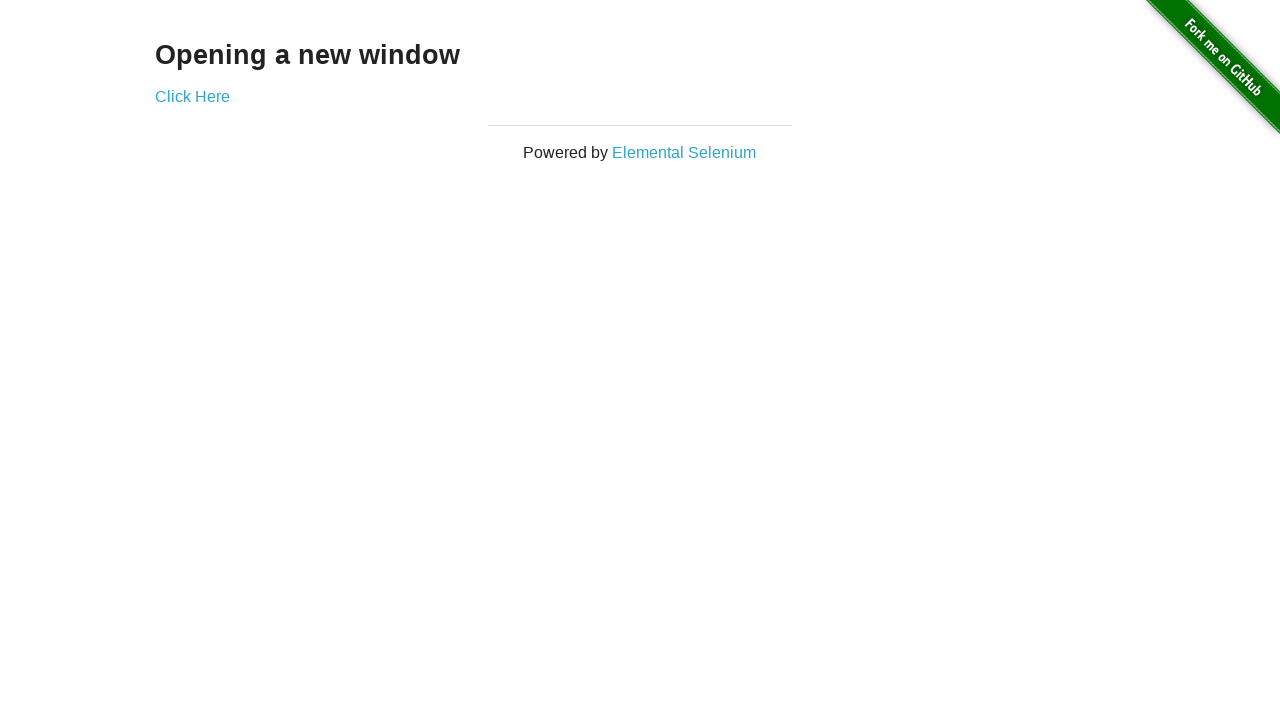

Clicked 'Click Here' link to open new window at (192, 96) on text=Click Here
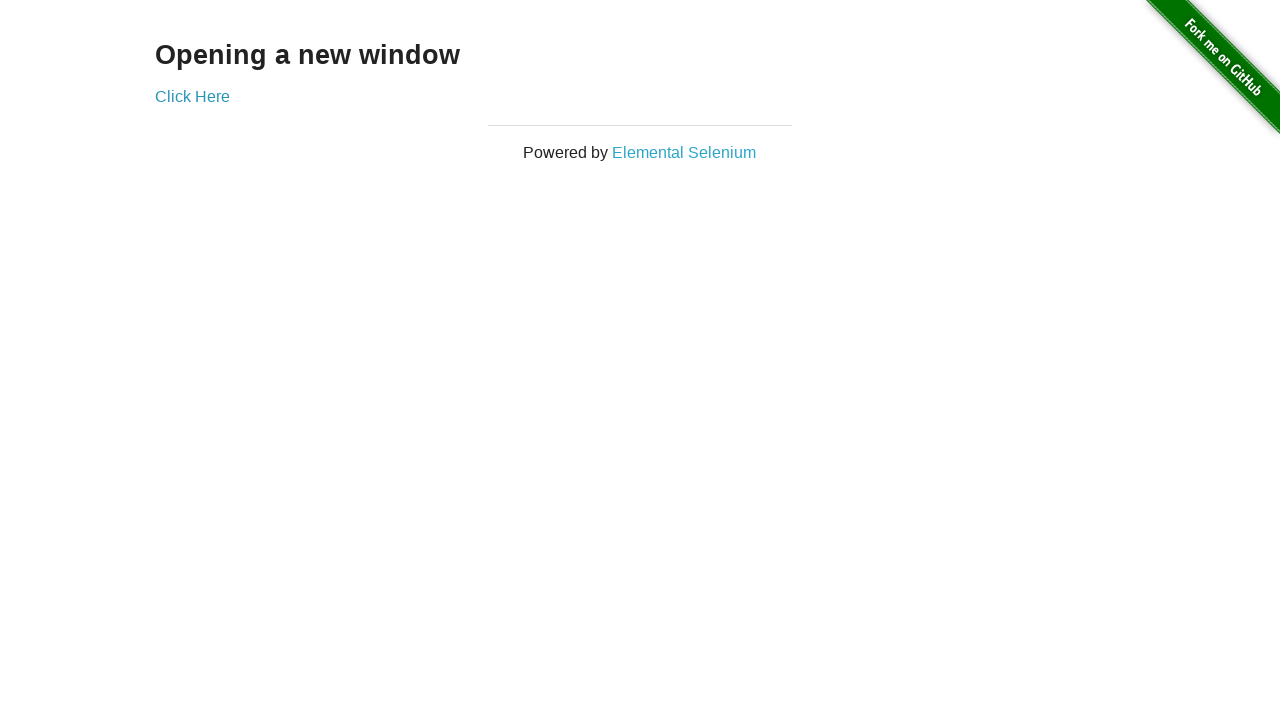

New window opened and captured
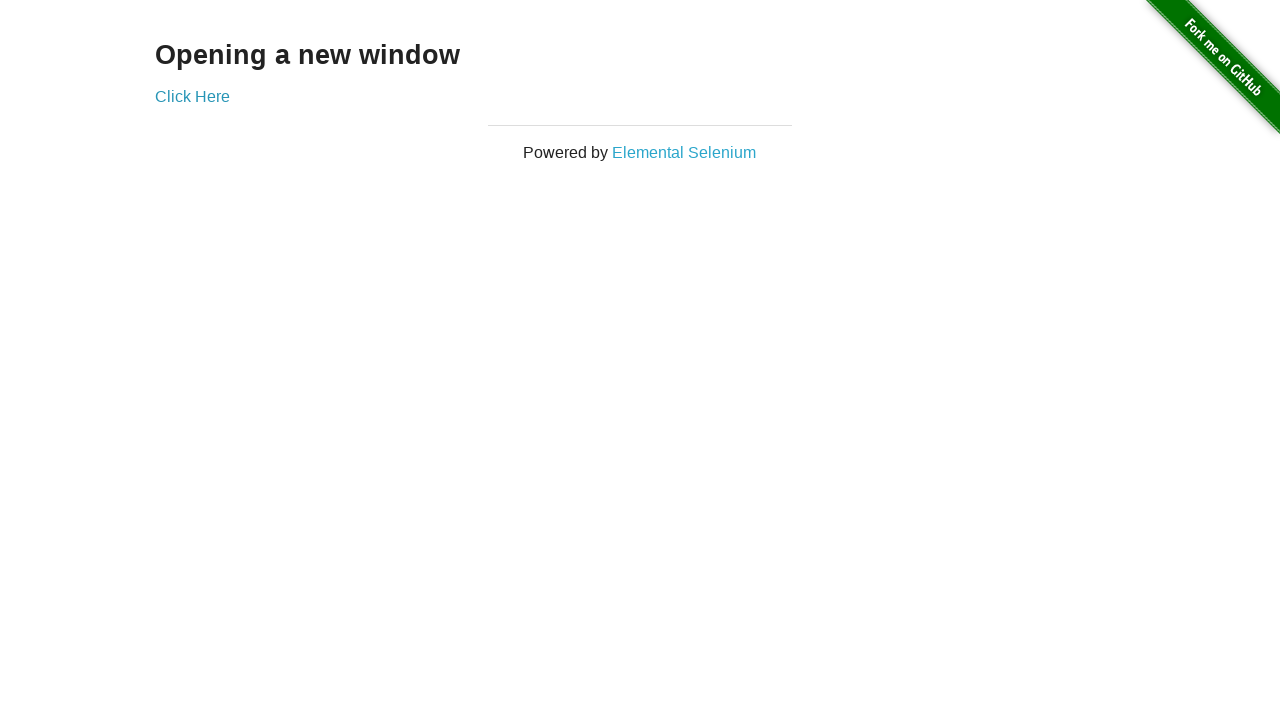

New window page loaded
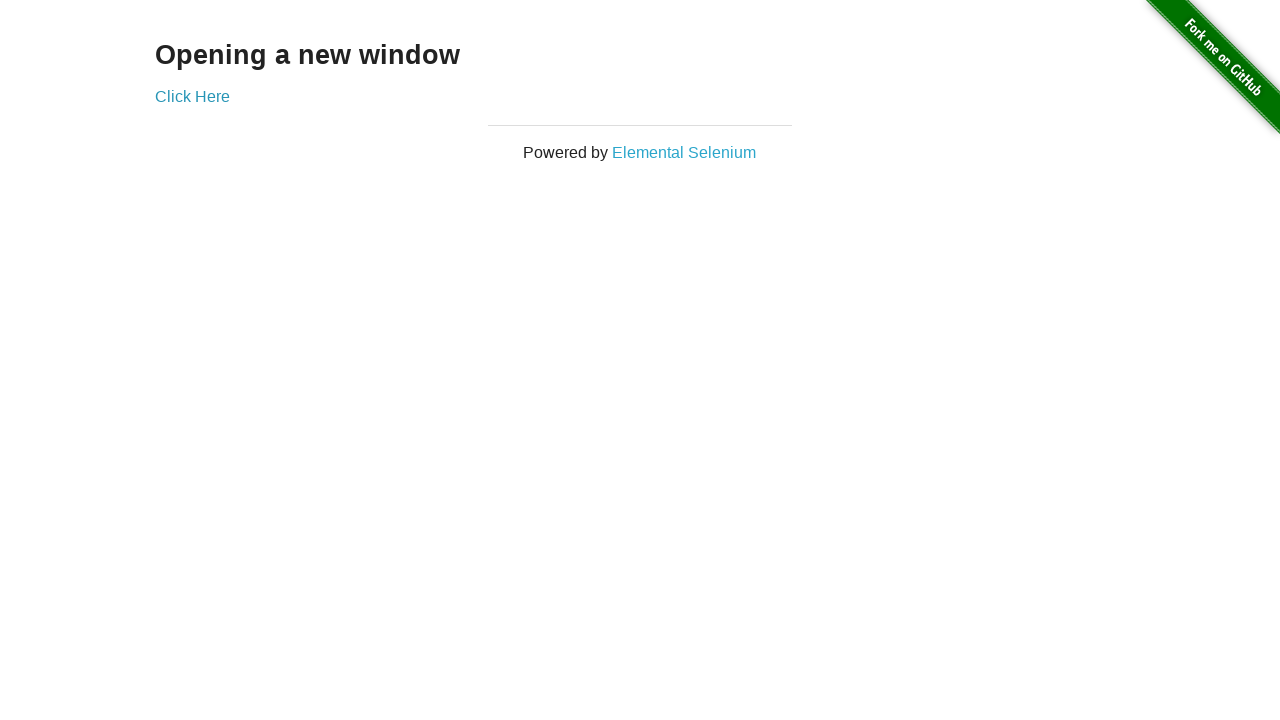

Verified text in new window: 'New Window'
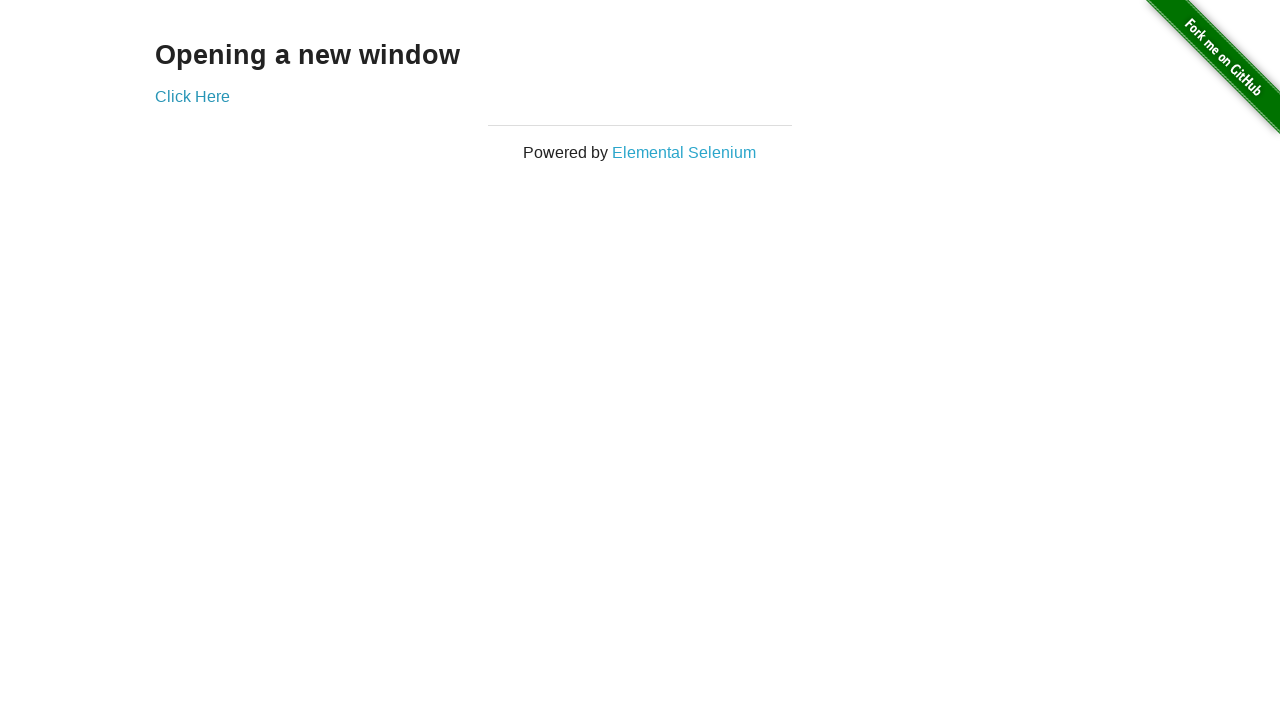

Verified text in original window: 'Opening a new window'
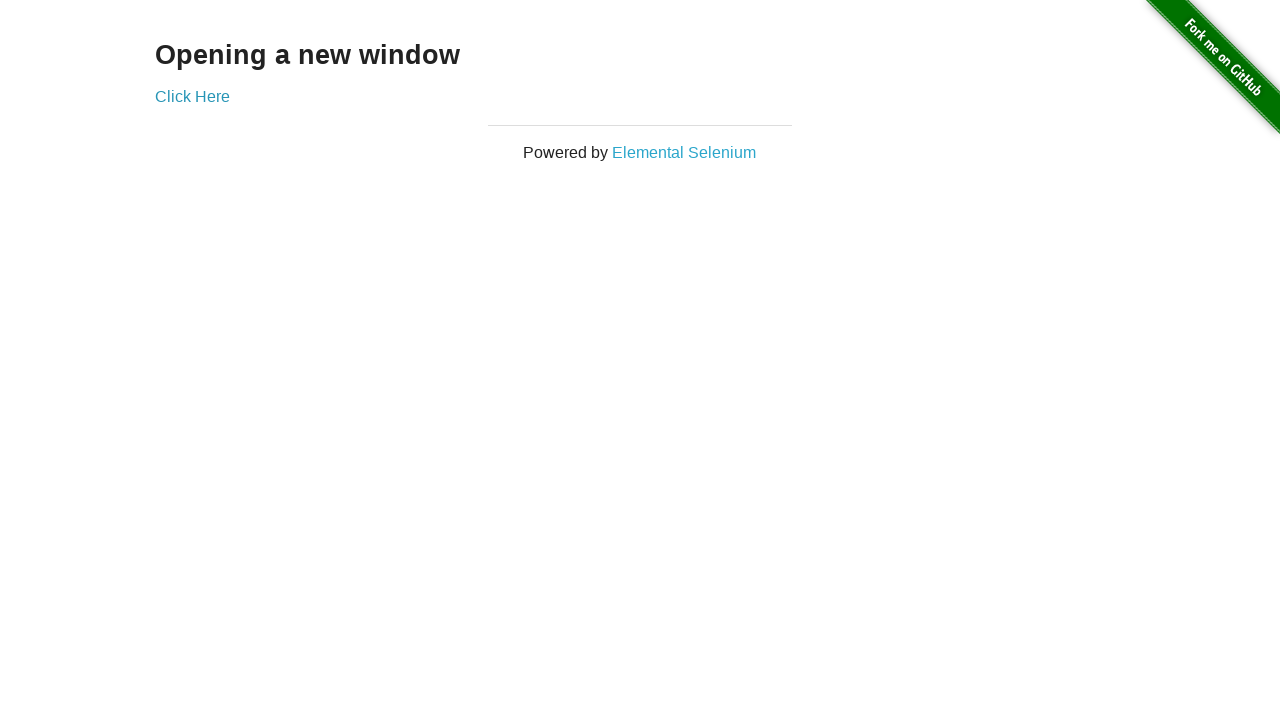

Closed the new window
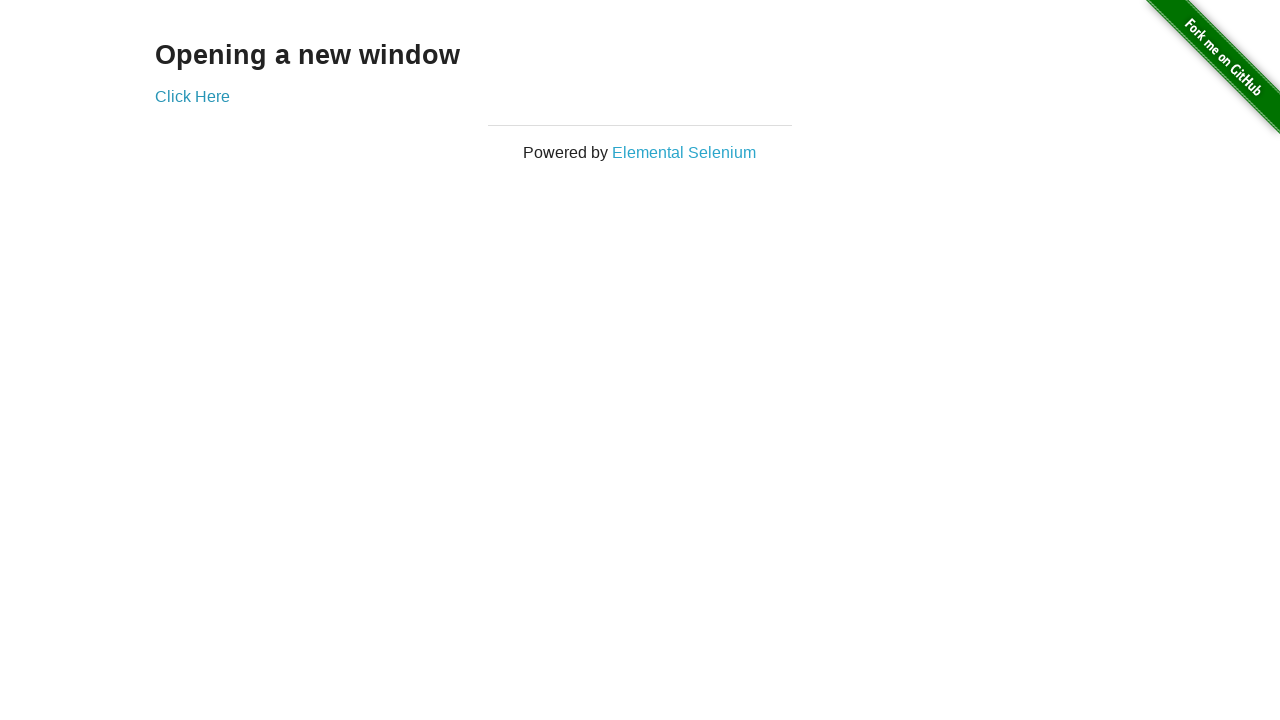

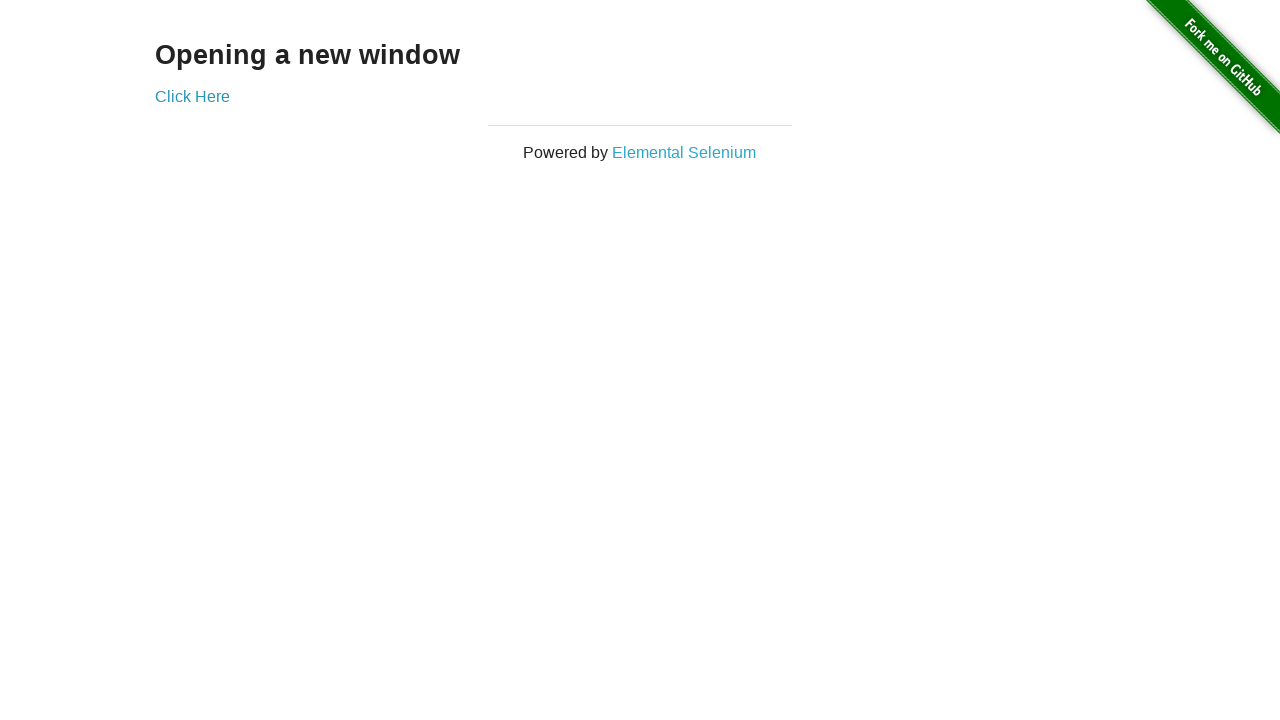